Tests navigation on CoWIN website by clicking FAQ and Partners links to open new windows, then closes them and returns to main window

Starting URL: https://www.cowin.gov.in/

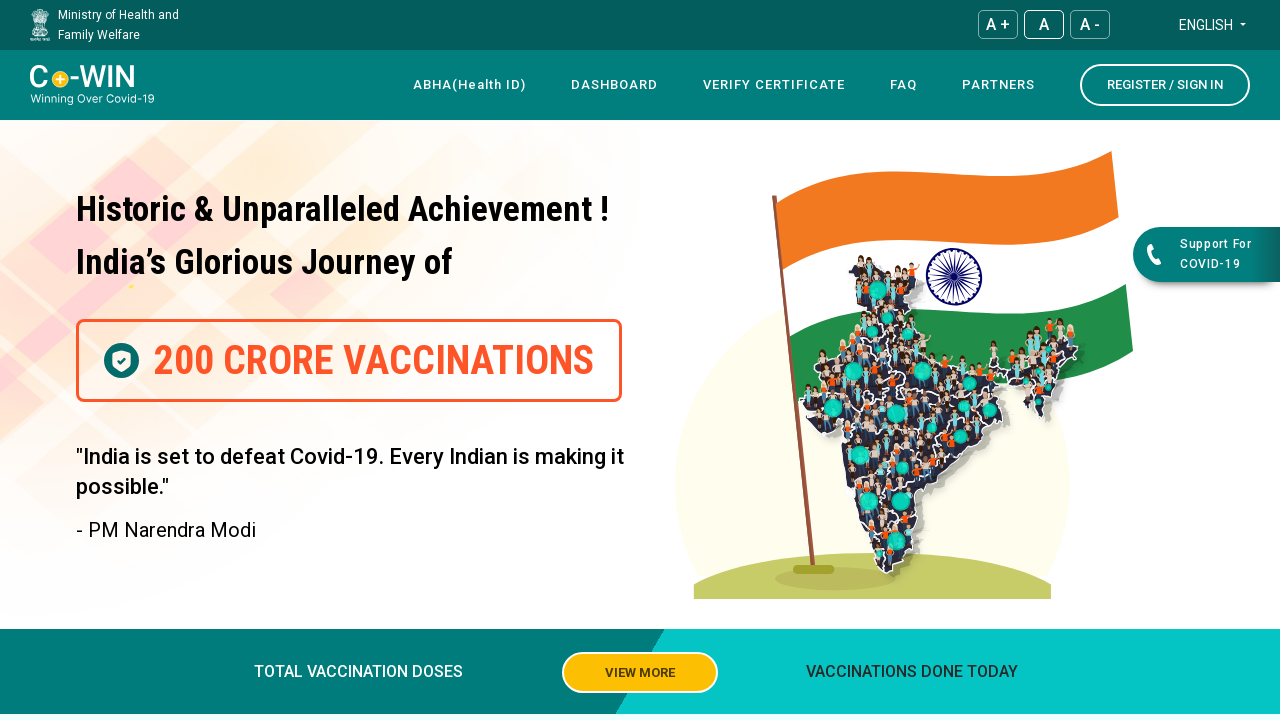

Clicked FAQ link at (904, 85) on xpath=//a[normalize-space()='FAQ']
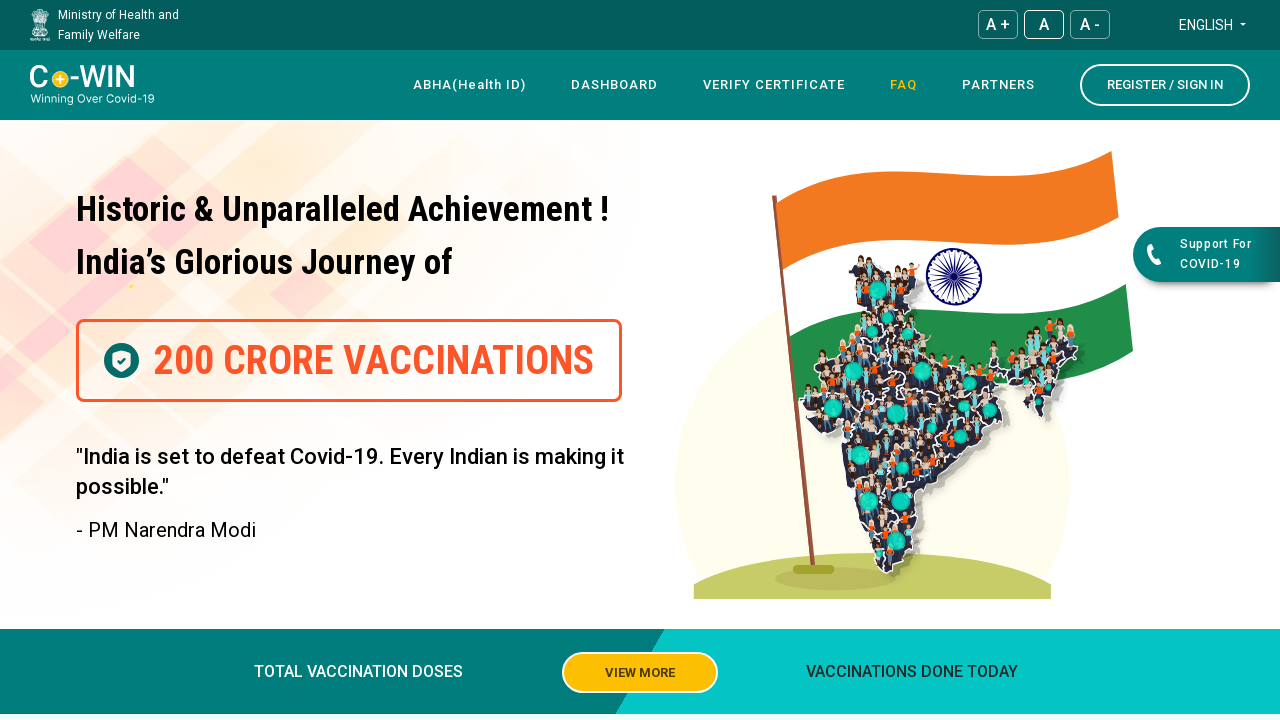

Clicked Partners link at (998, 85) on xpath=//a[normalize-space()='Partners']
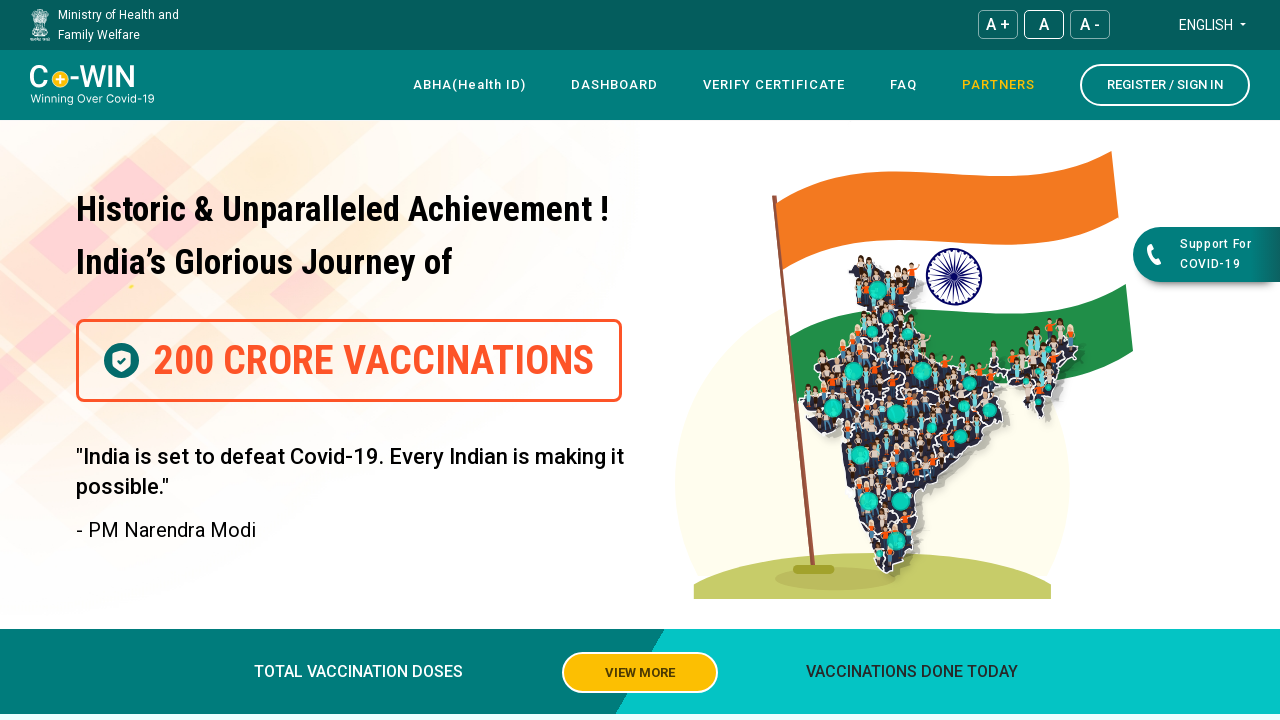

Retrieved all open pages/windows
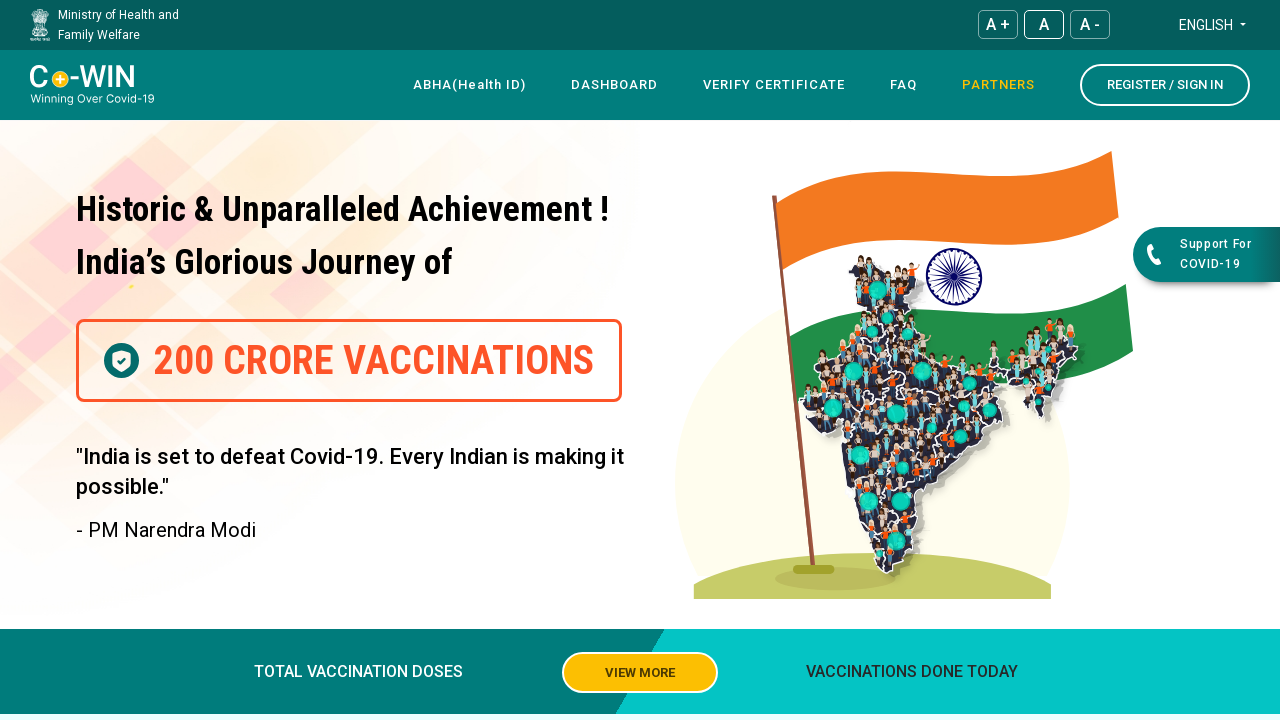

Closed window 1
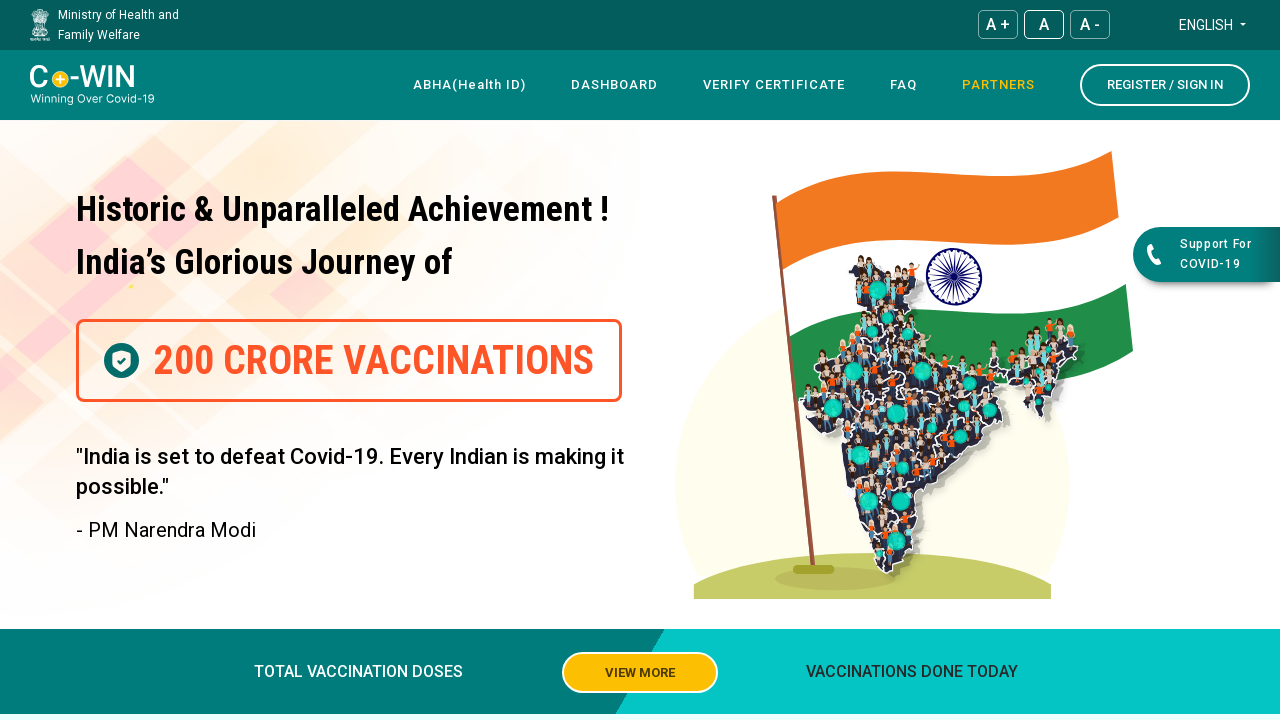

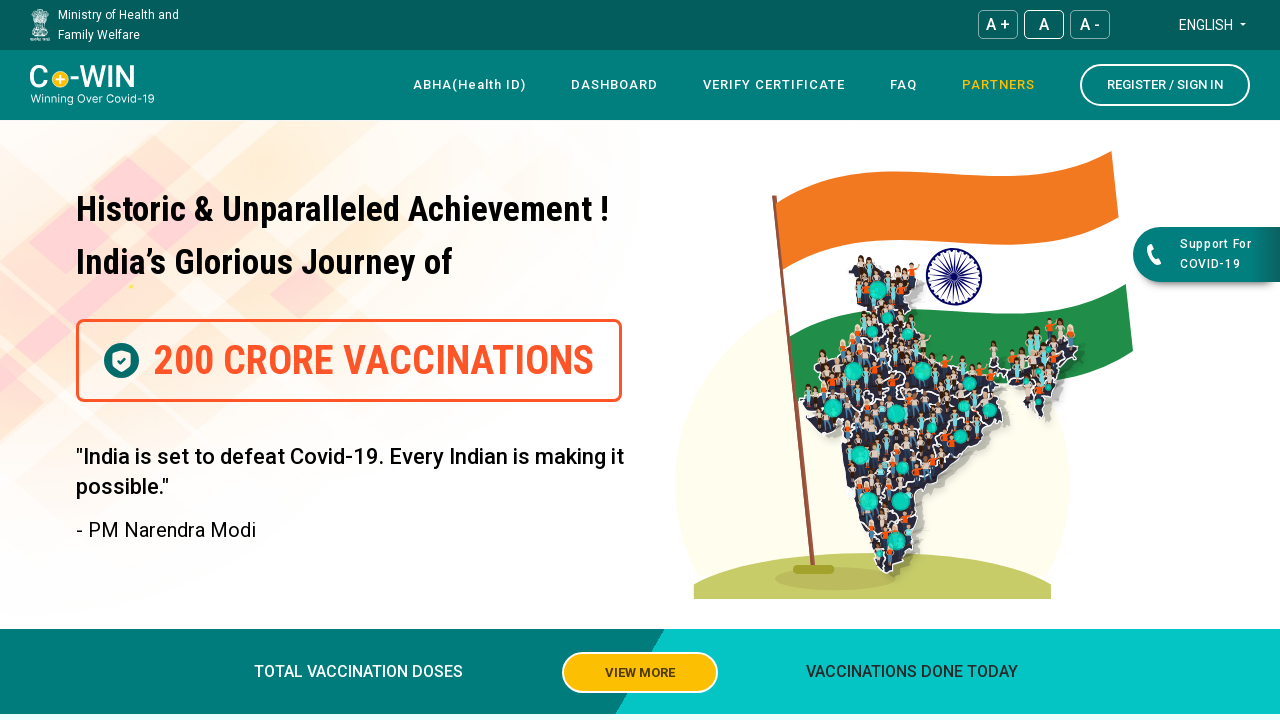